Tests handling of JavaScript alerts by entering a name, triggering an alert, accepting it, then triggering a confirm dialog and dismissing it

Starting URL: https://rahulshettyacademy.com/AutomationPractice/

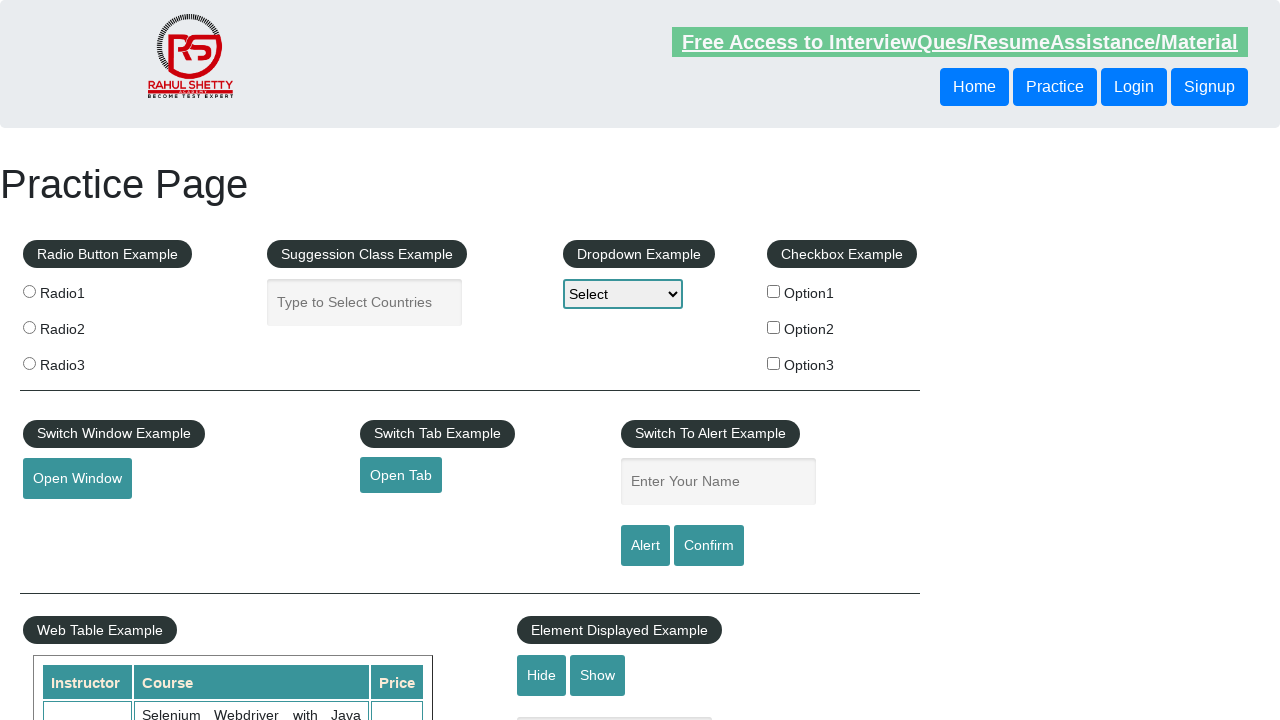

Filled name field with 'Raj' on #name
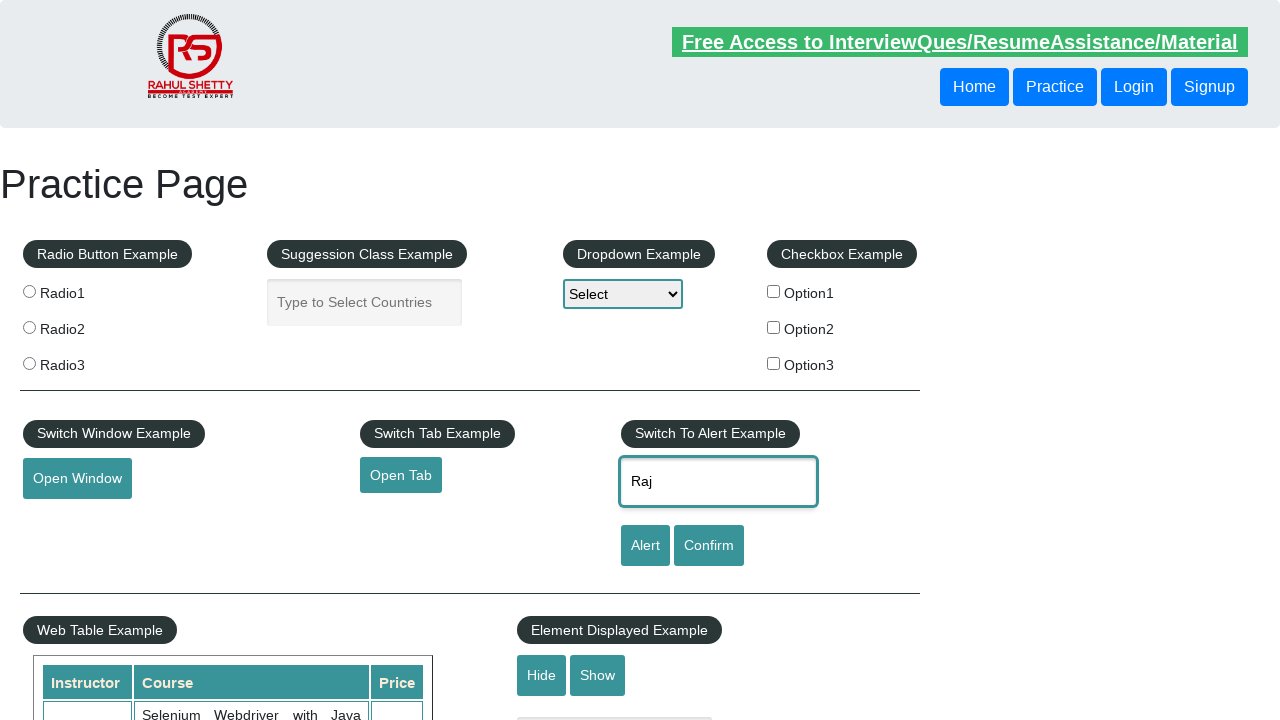

Clicked alert button to trigger JavaScript alert at (645, 546) on #alertbtn
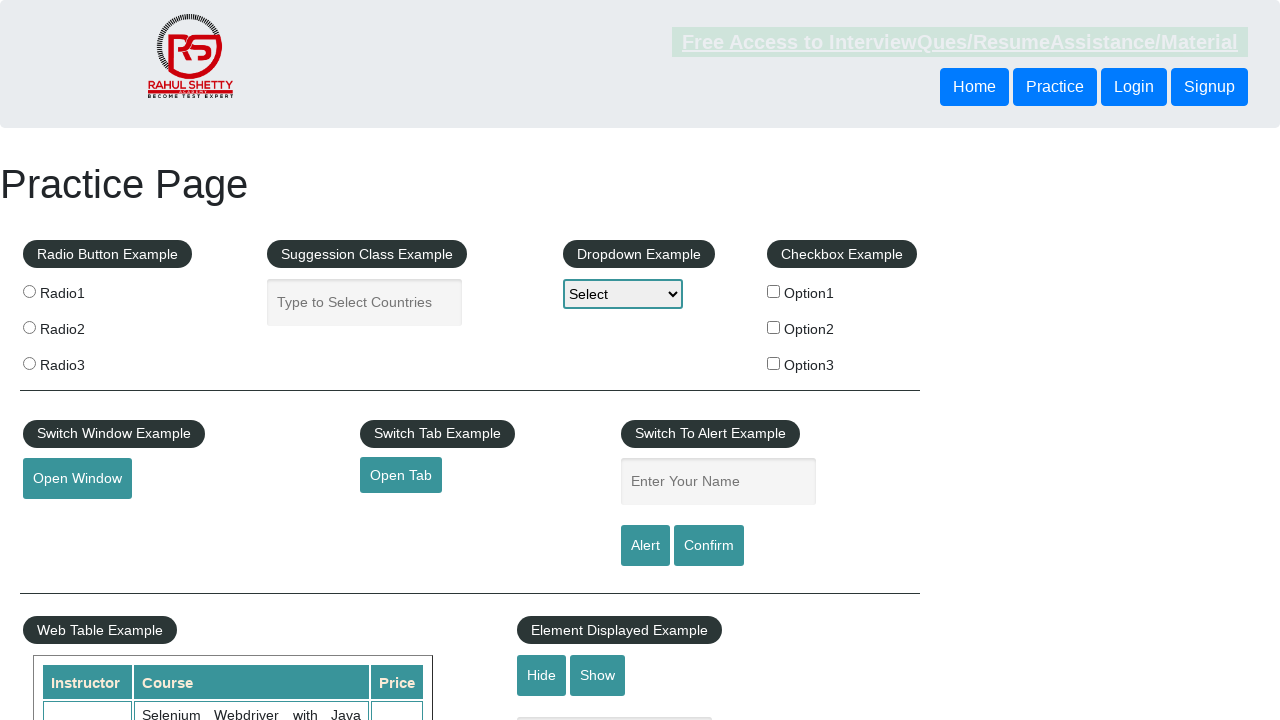

Set up dialog handler to accept alert
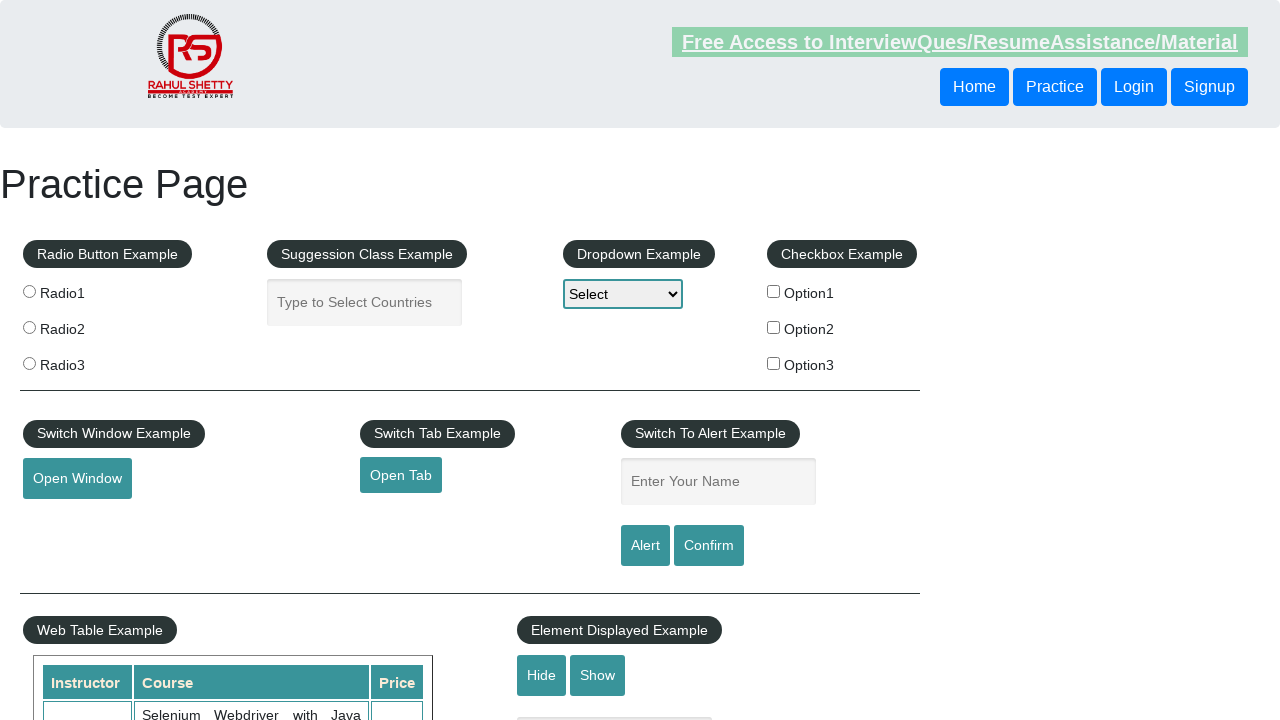

Clicked confirm button to trigger confirm dialog at (709, 546) on xpath=//input[@id='confirmbtn']
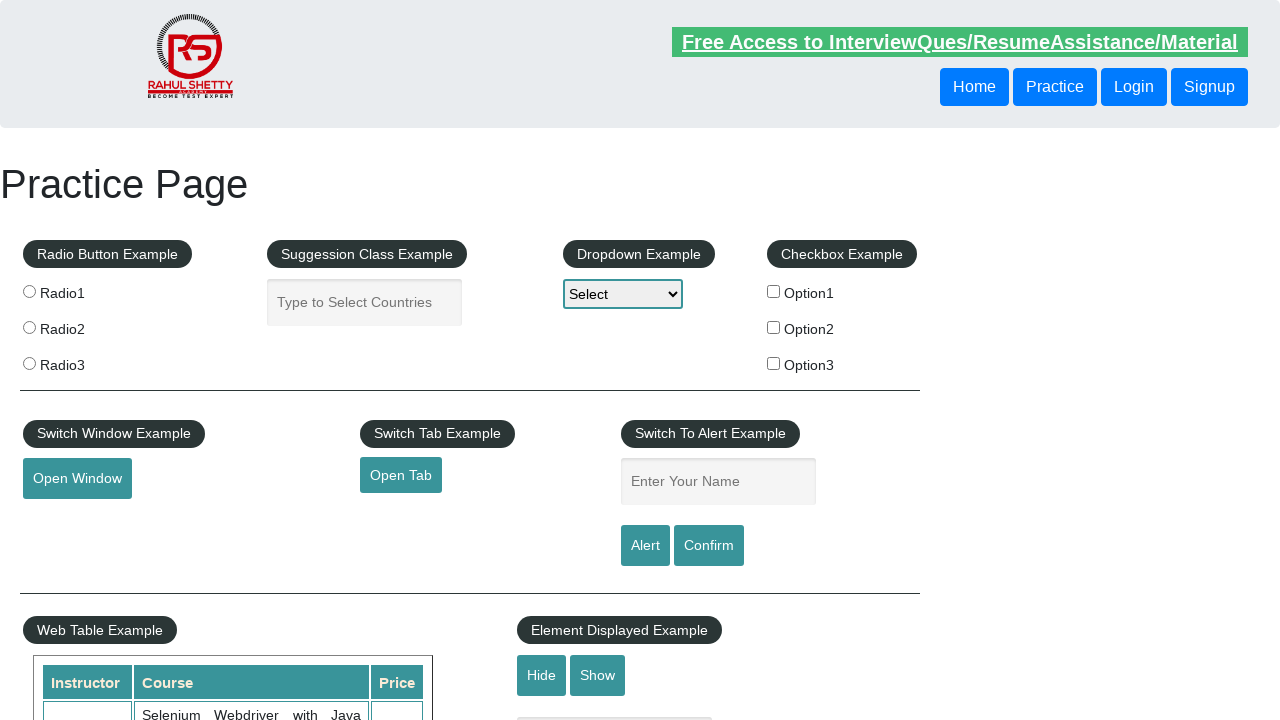

Set up dialog handler to dismiss confirm dialog
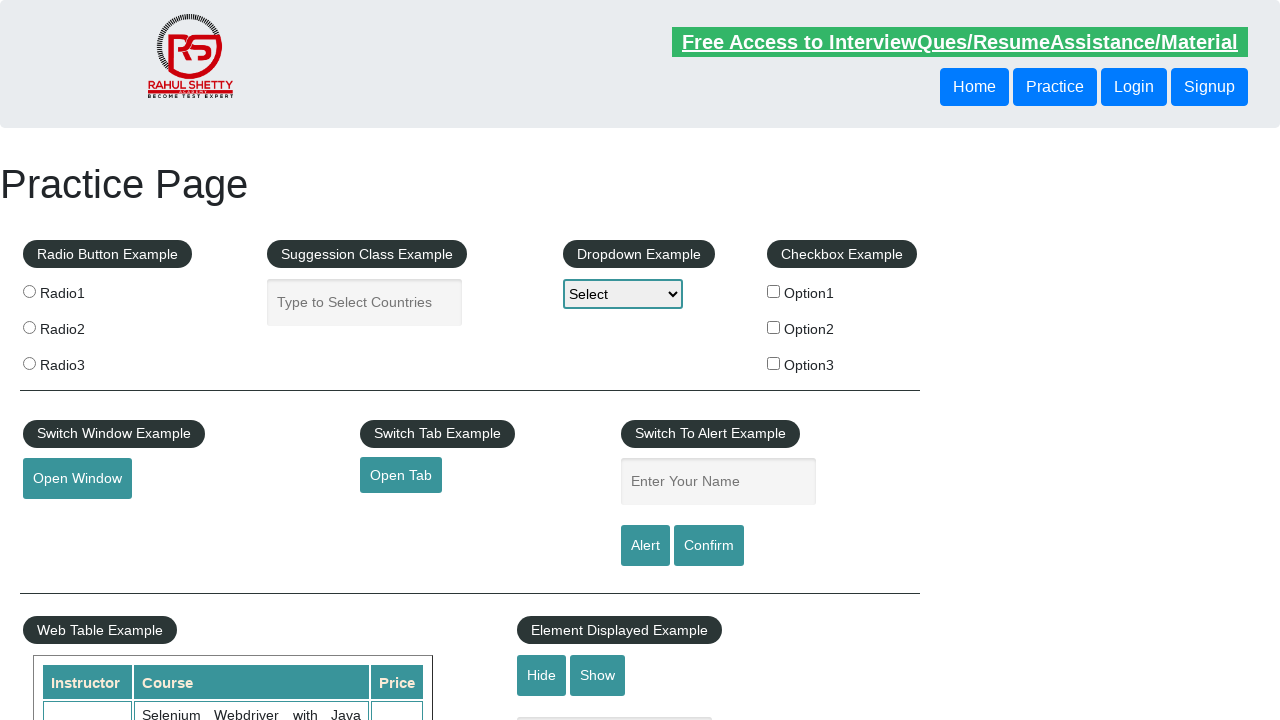

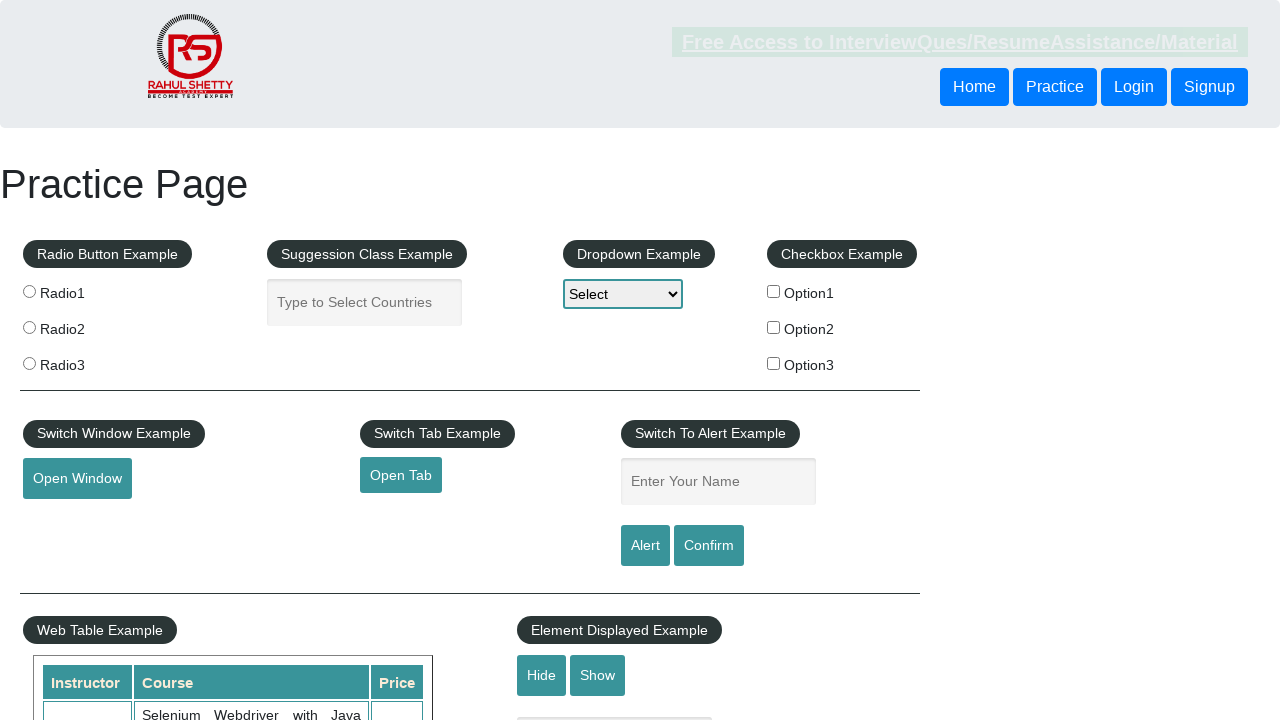